Tests checkbox functionality by verifying initial state and clicking to toggle checkbox selection

Starting URL: https://the-internet.herokuapp.com/checkboxes

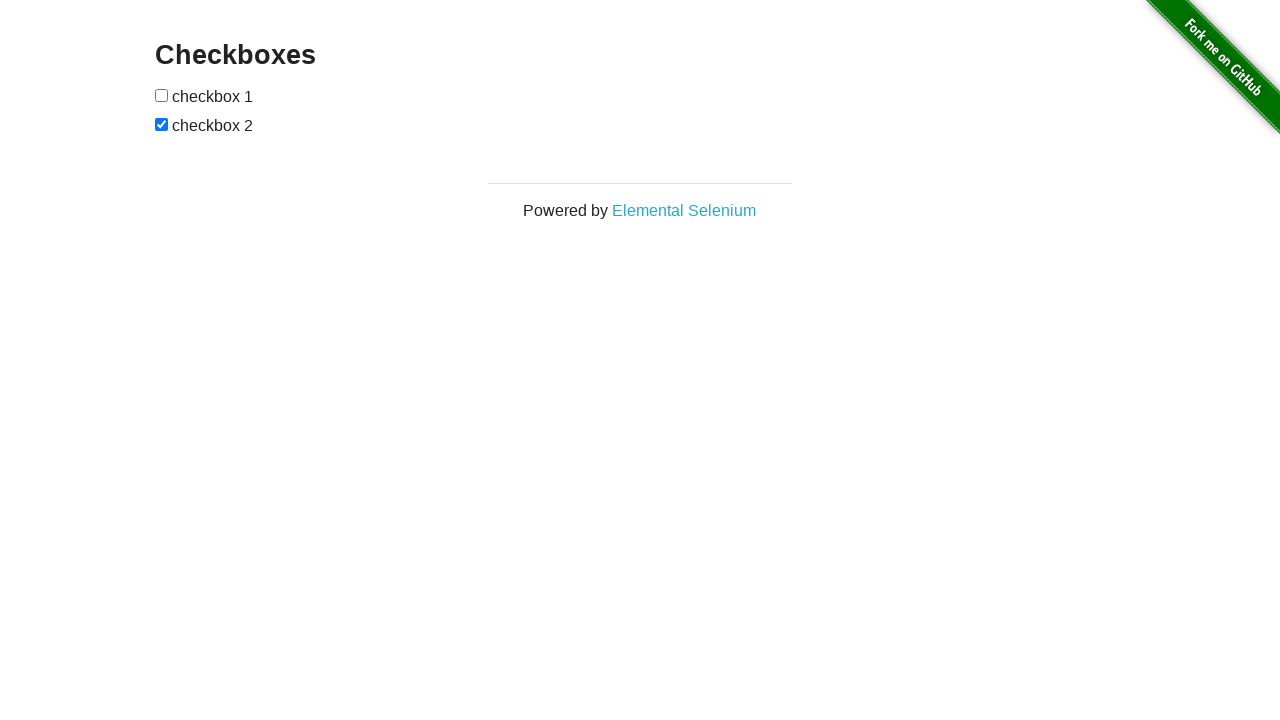

Located the first checkbox element
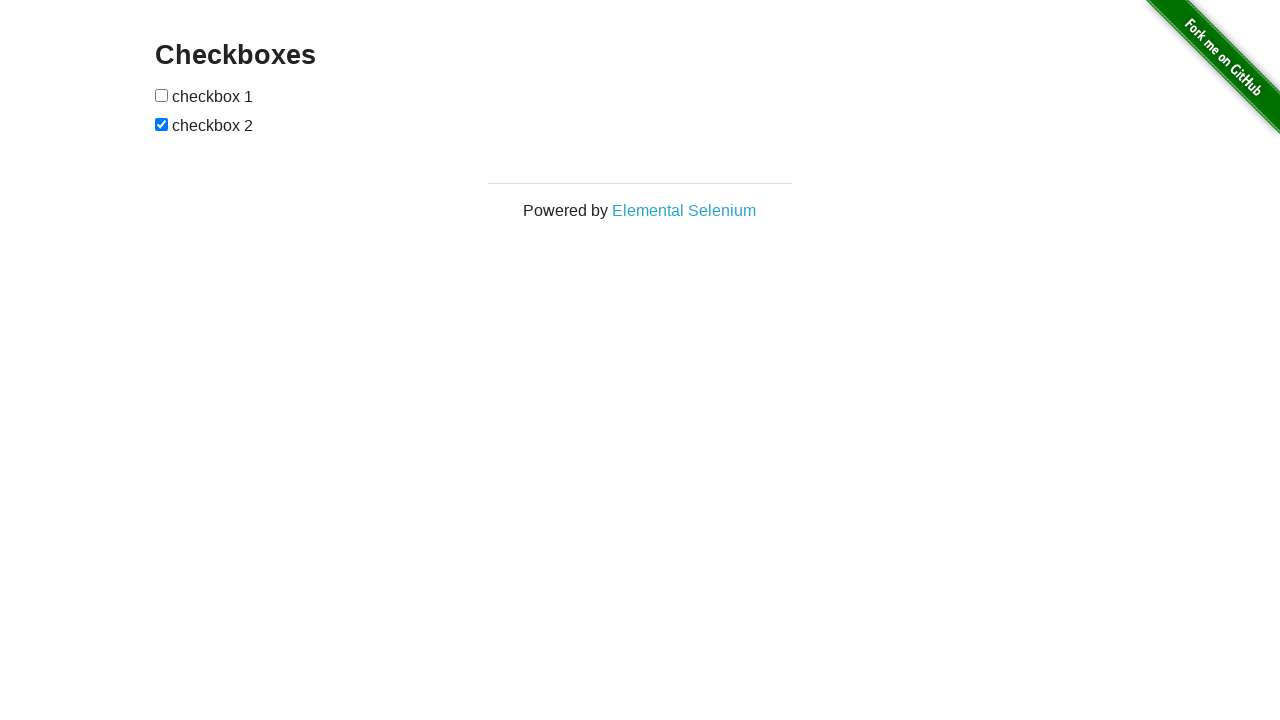

Verified that the first checkbox is initially unchecked
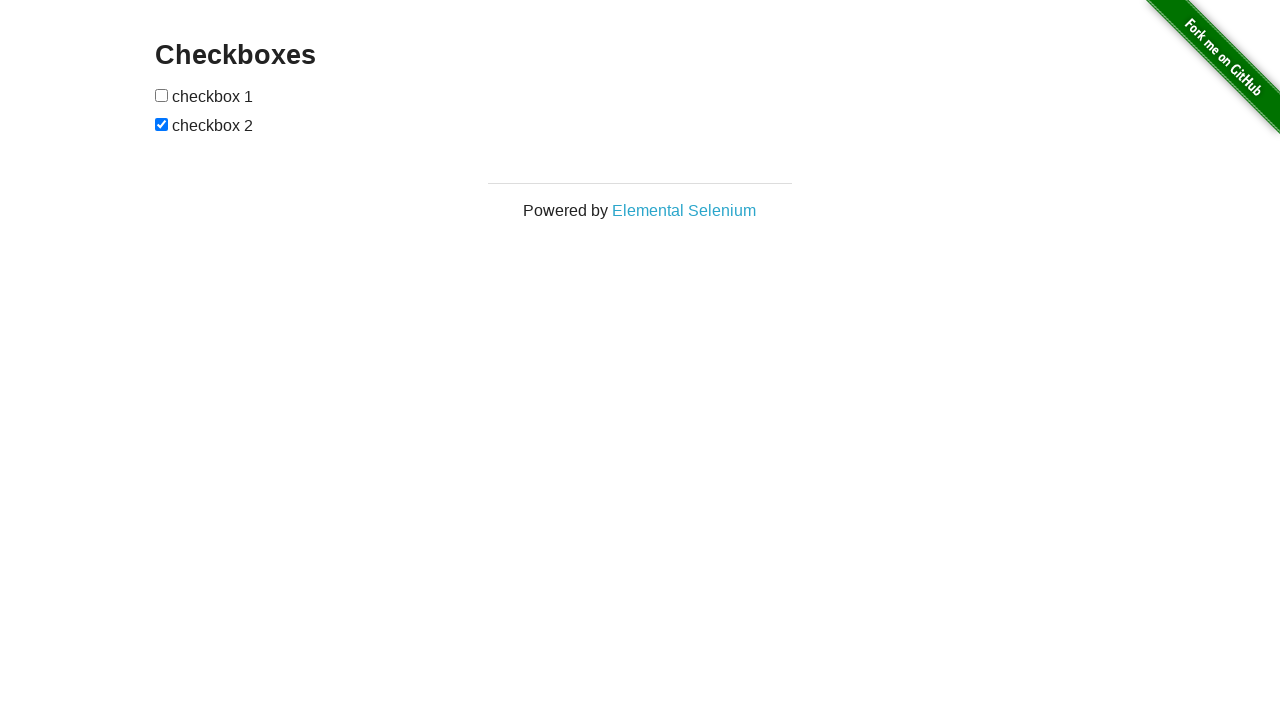

Clicked the first checkbox to toggle its state at (162, 95) on input >> nth=0
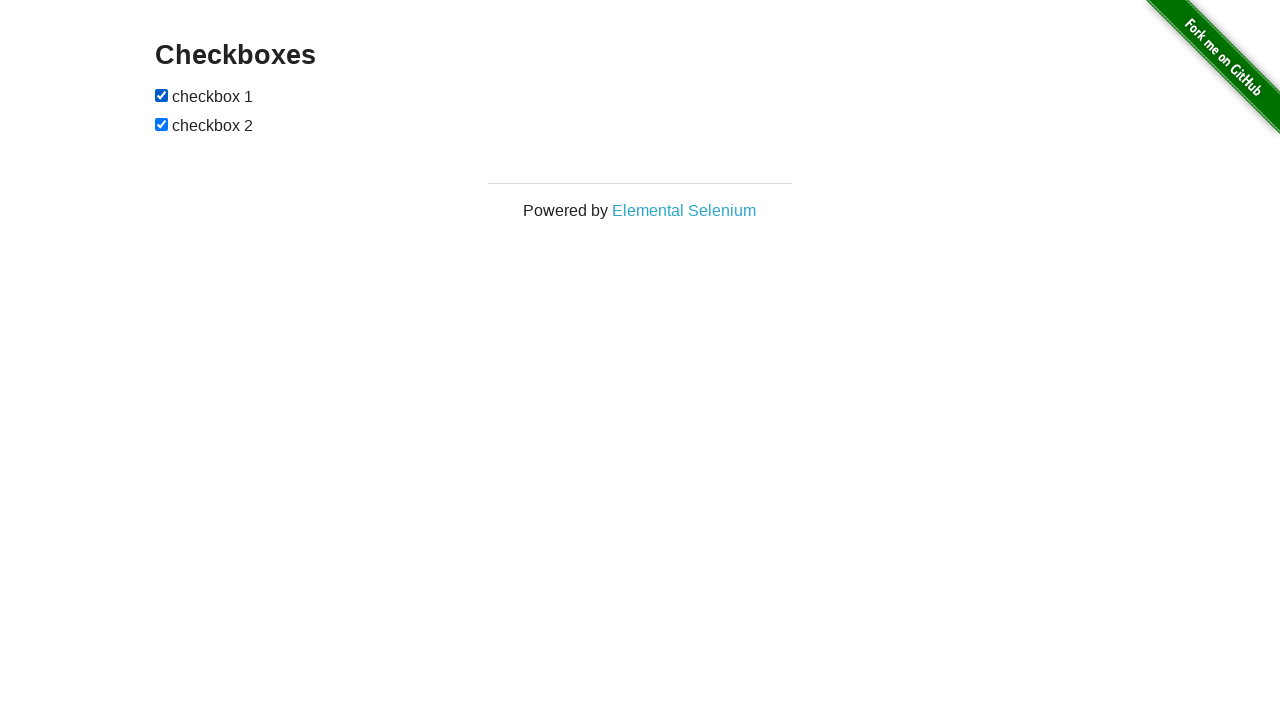

Verified that the first checkbox is now checked
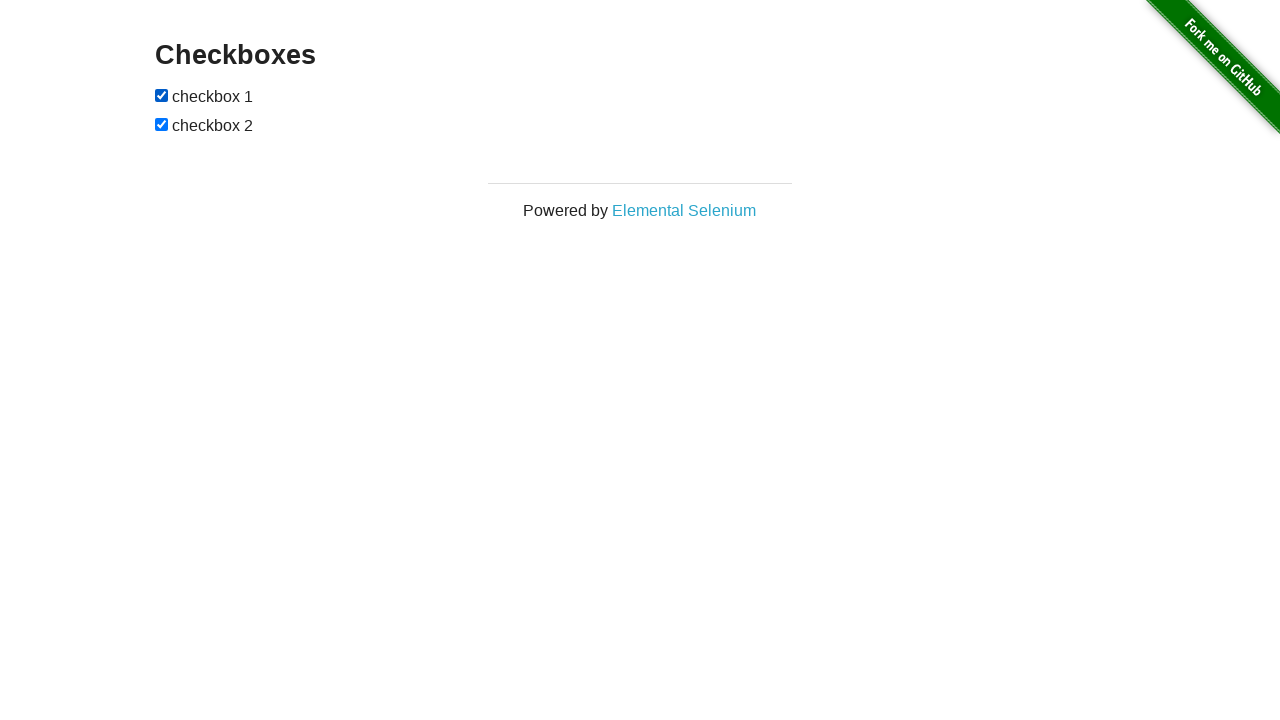

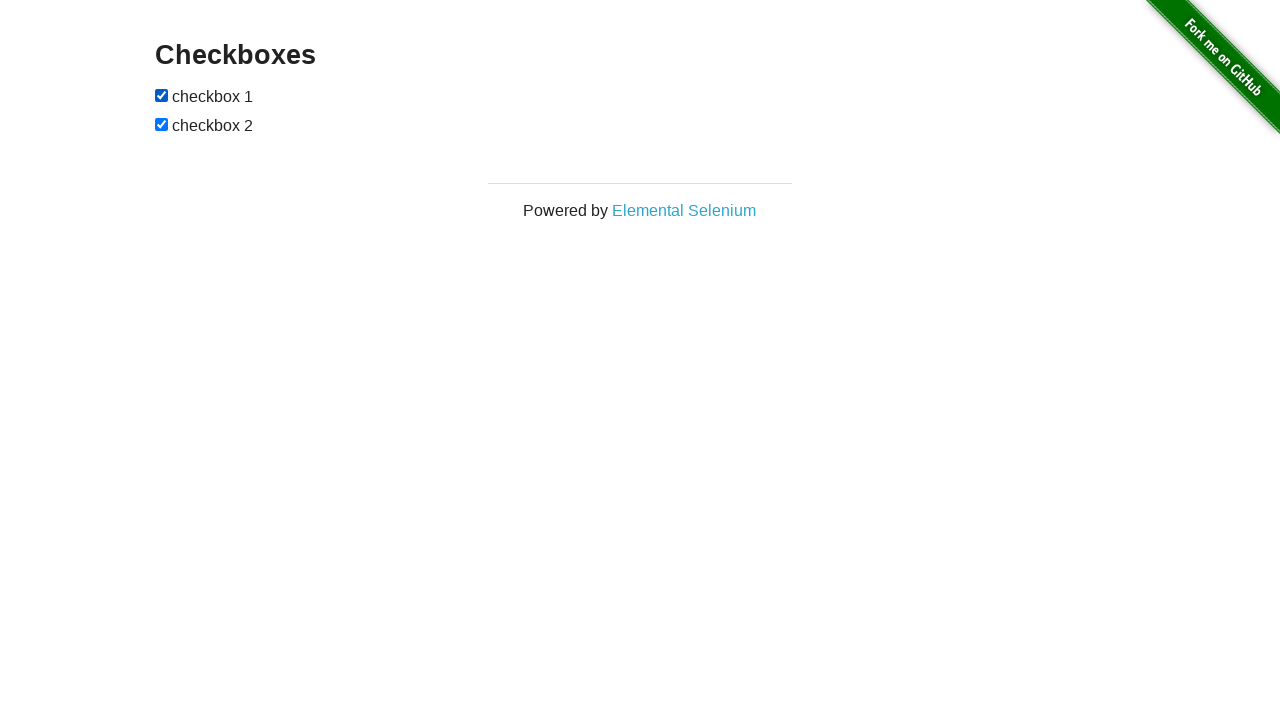